Tests a dynamic loading page by clicking a start button and waiting for a "Hello World!" message to appear after the loading completes.

Starting URL: http://the-internet.herokuapp.com/dynamic_loading/2

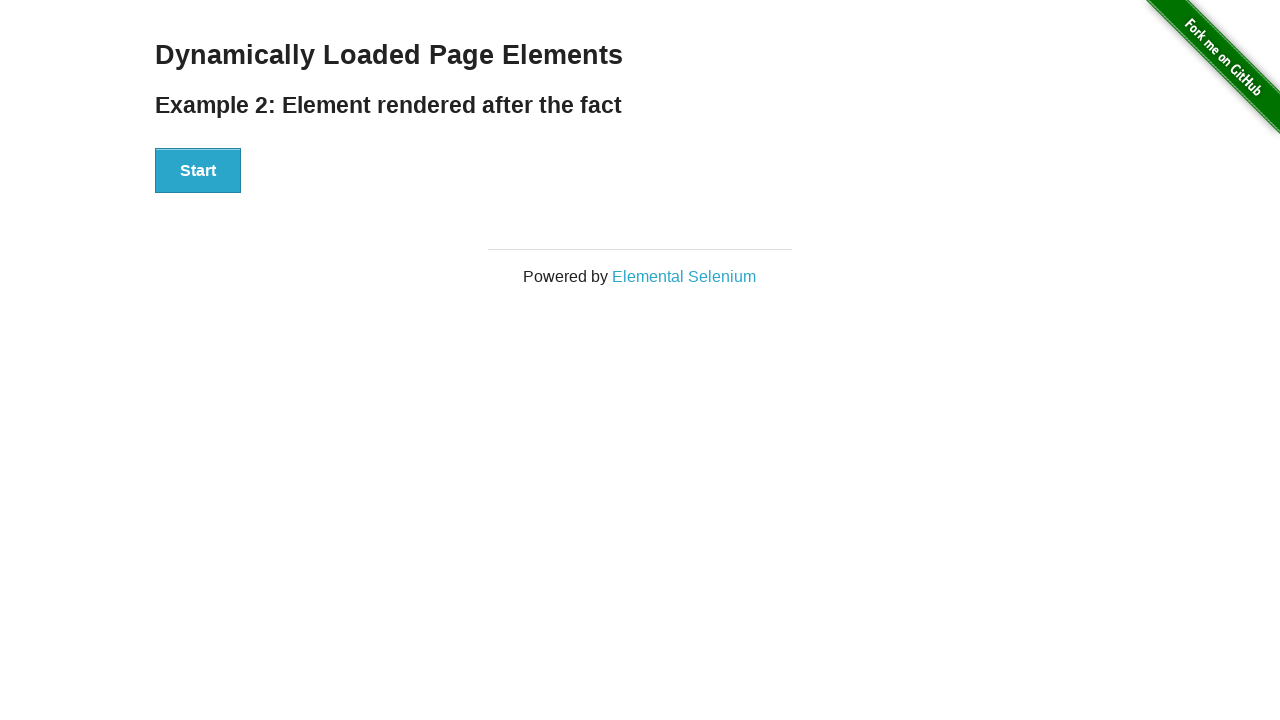

Navigated to dynamic loading test page
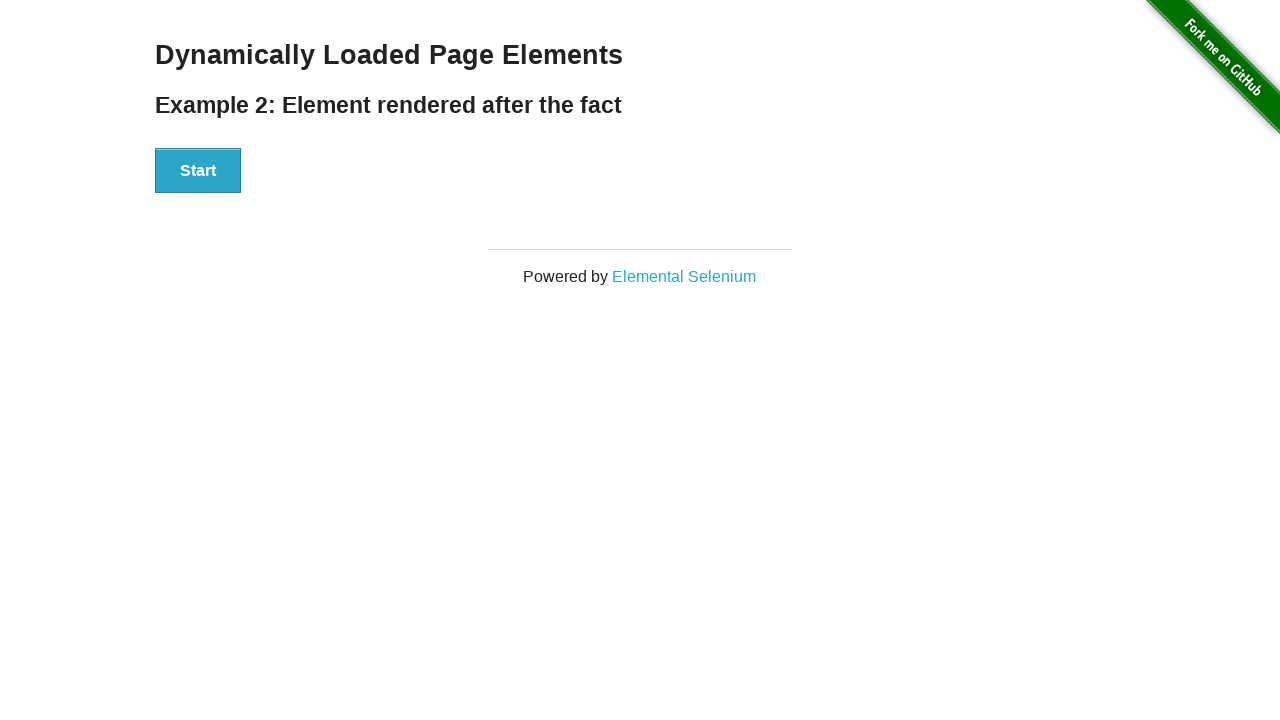

Clicked start button to begin loading at (198, 171) on #start button
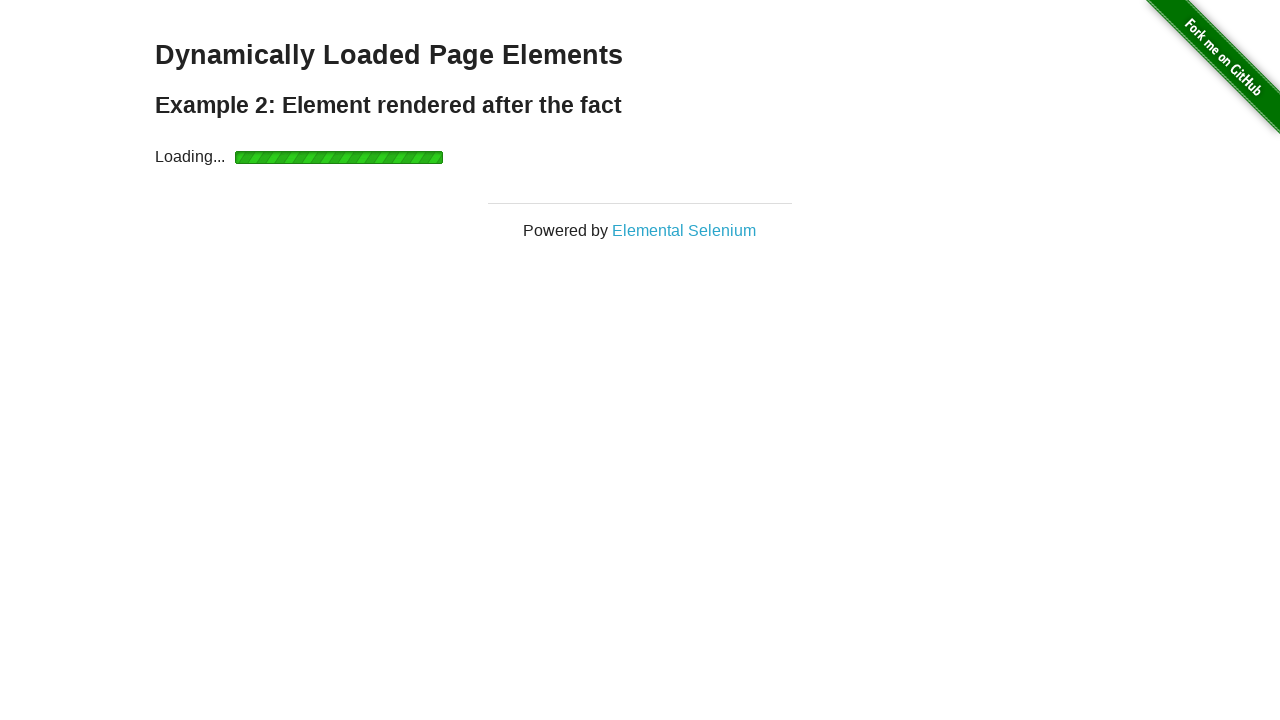

Finish element appeared after loading completed
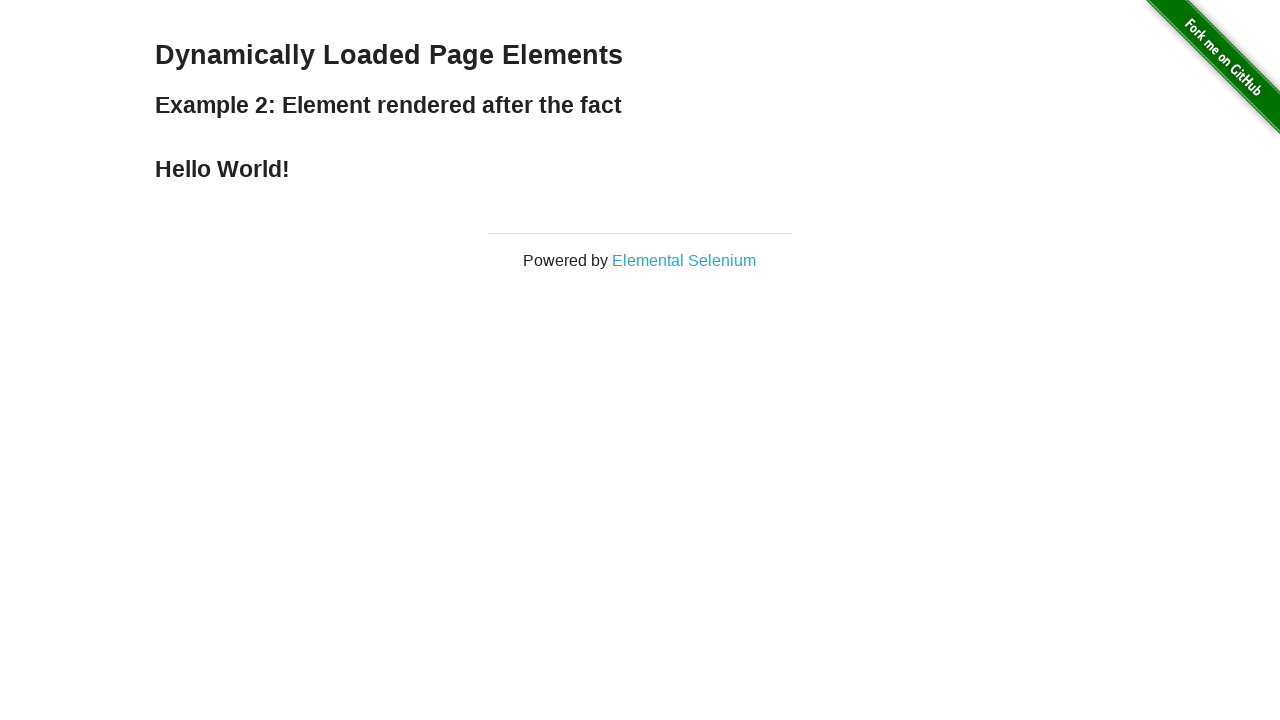

Retrieved finish element text content
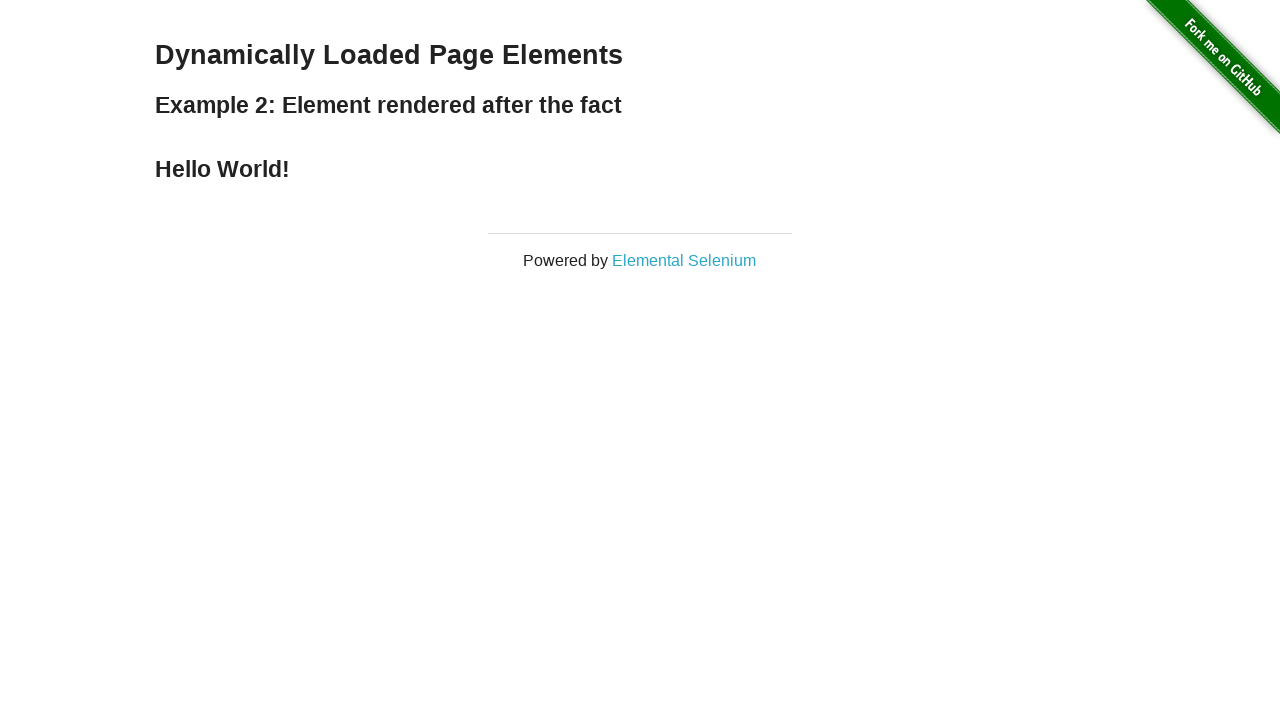

Verified finish text contains 'Hello World!' message
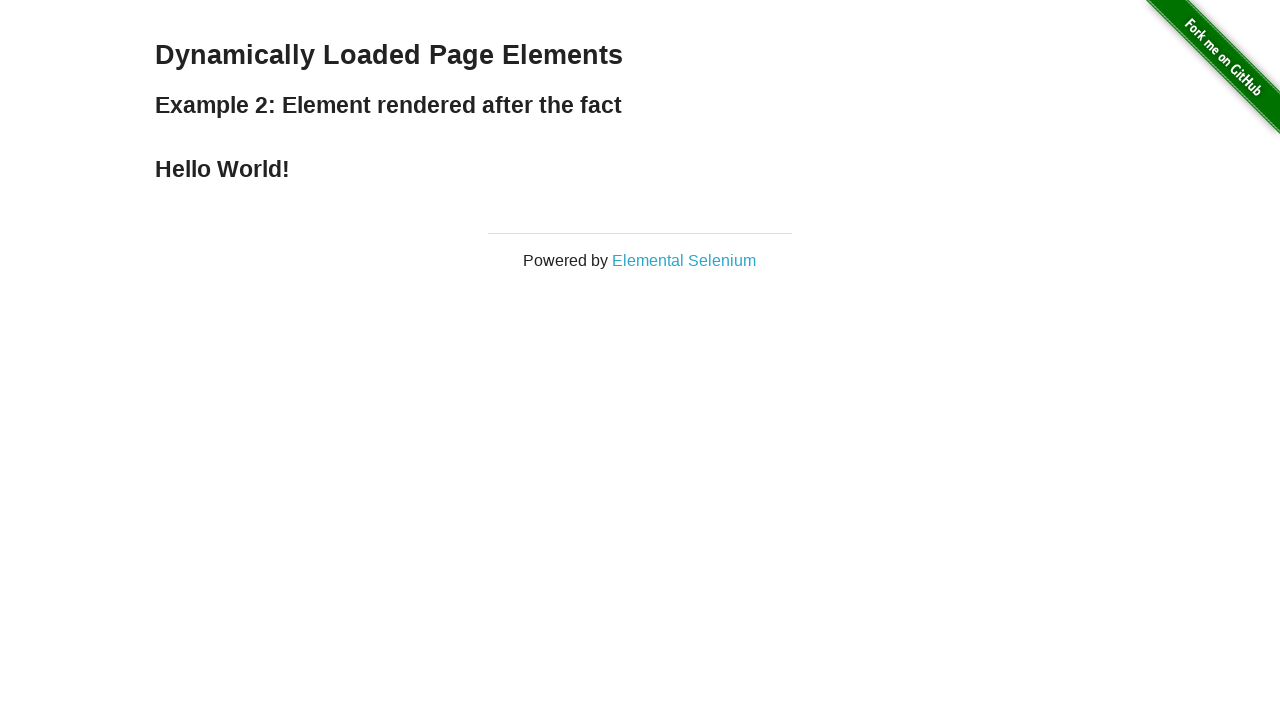

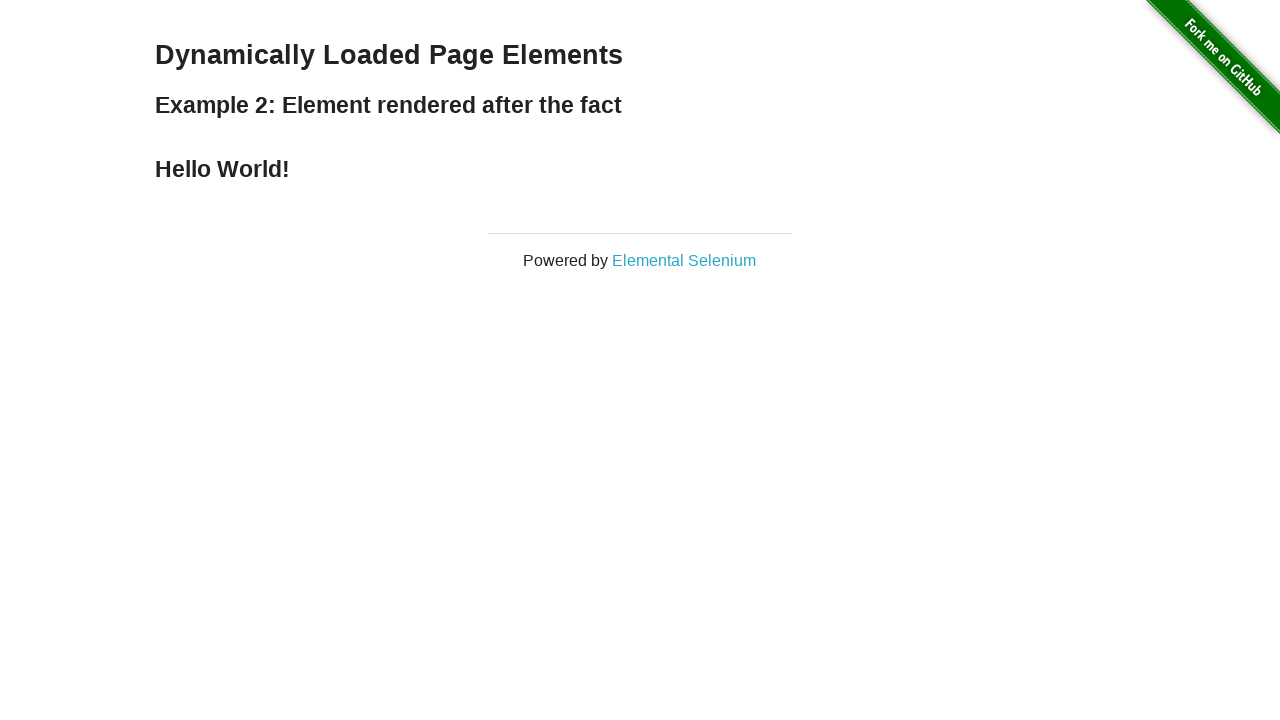